Tests calendar date picker functionality by navigating through year/month views and selecting a specific date (July 17, 2025), then verifying the selected values are correctly displayed in the input fields.

Starting URL: https://rahulshettyacademy.com/seleniumPractise/#/offers

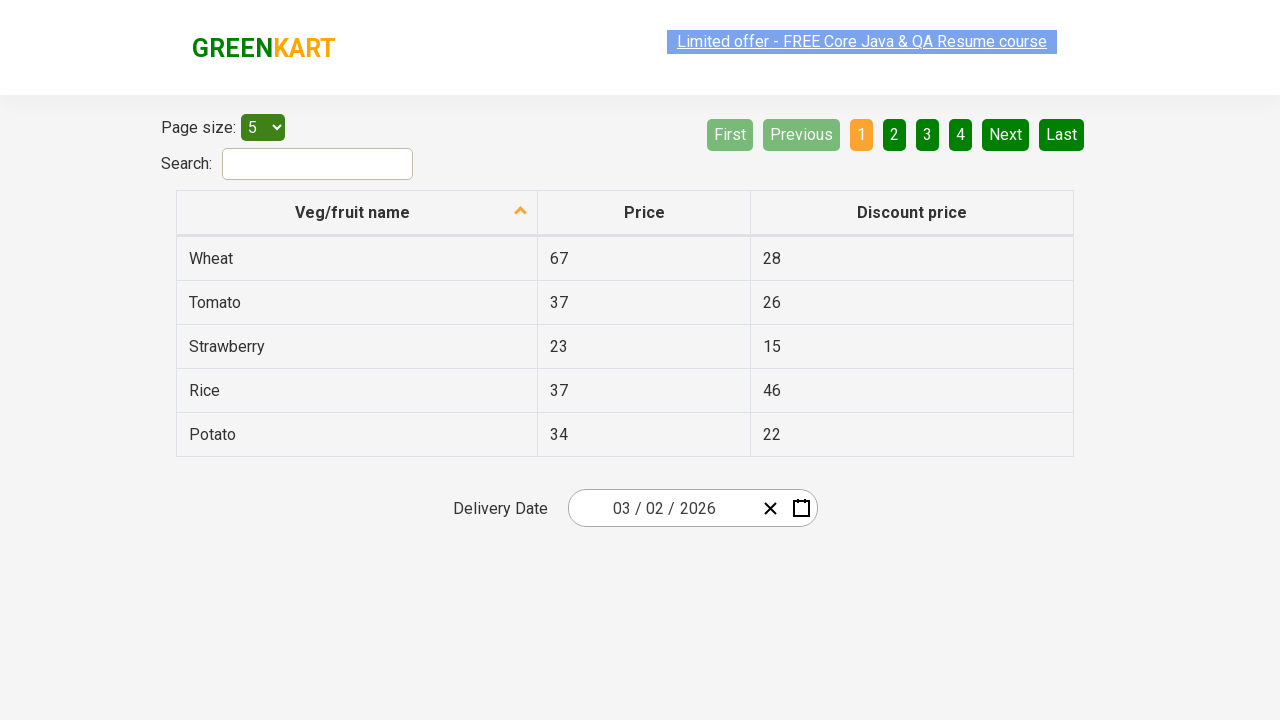

Clicked year input to open calendar at (698, 508) on input[name='year']
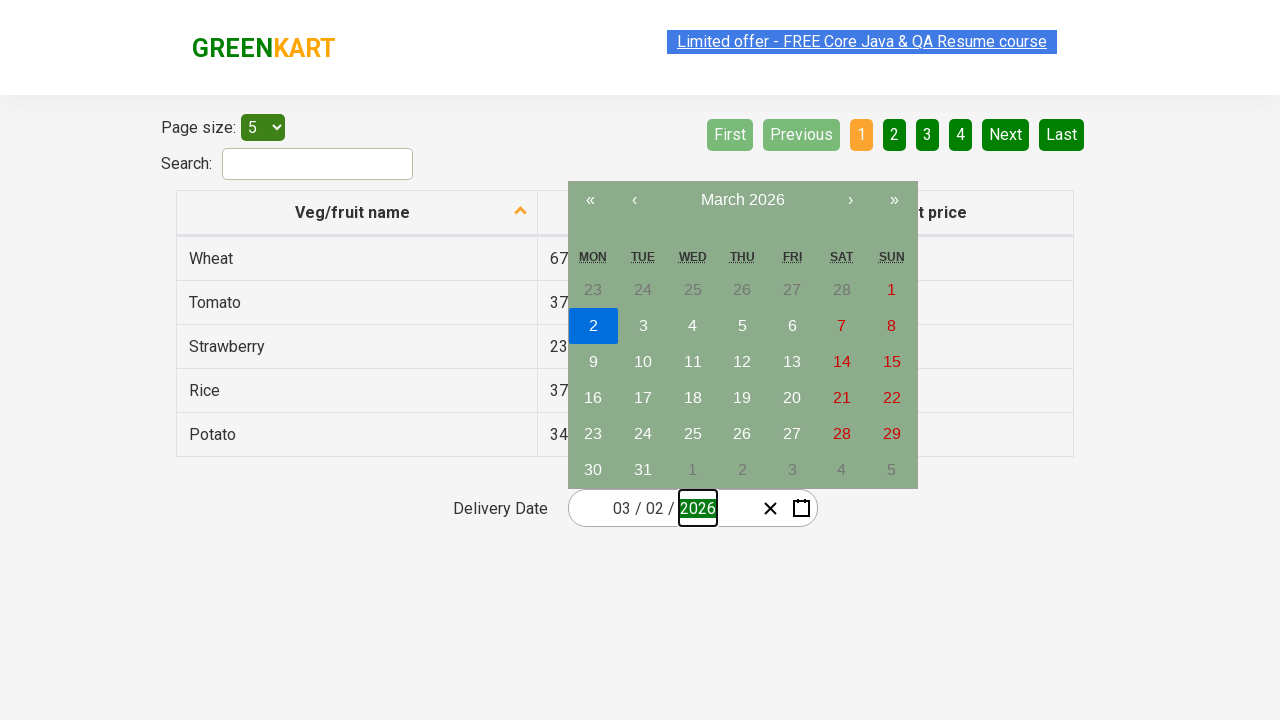

Clicked navigation label first time to navigate to higher view at (742, 200) on button.react-calendar__navigation__label
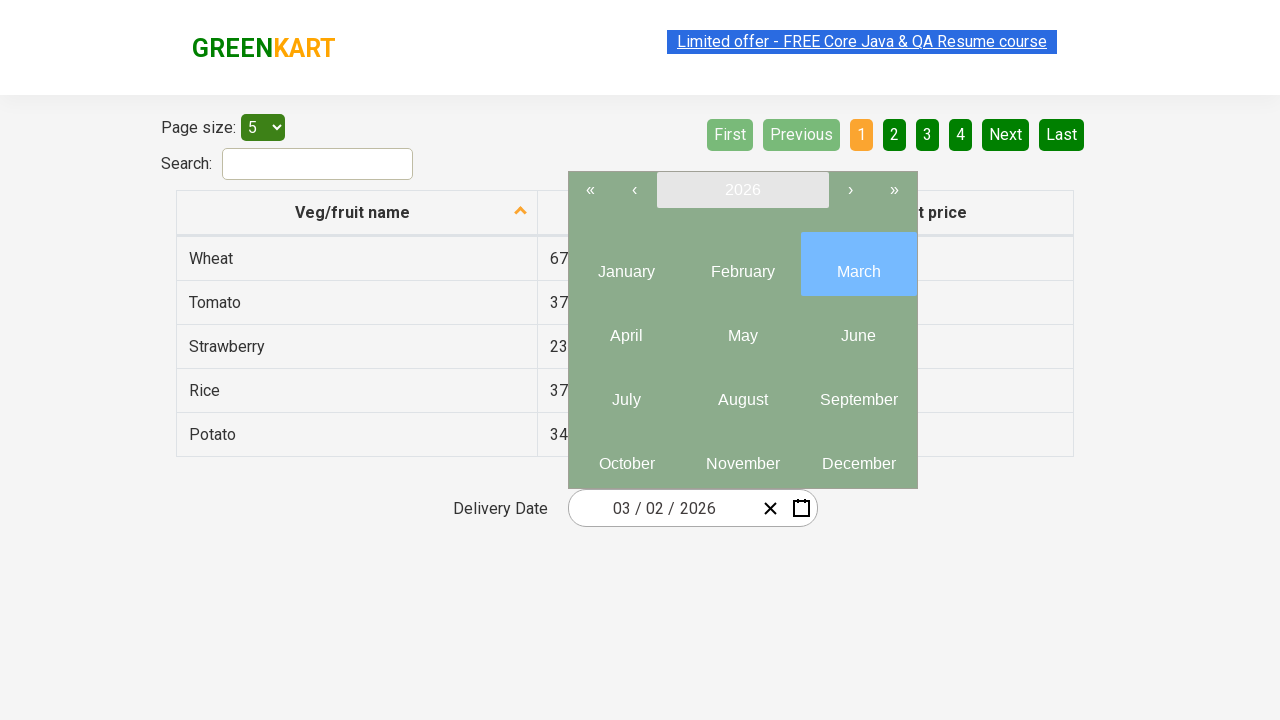

Clicked navigation label second time to reach year view at (742, 190) on button.react-calendar__navigation__label
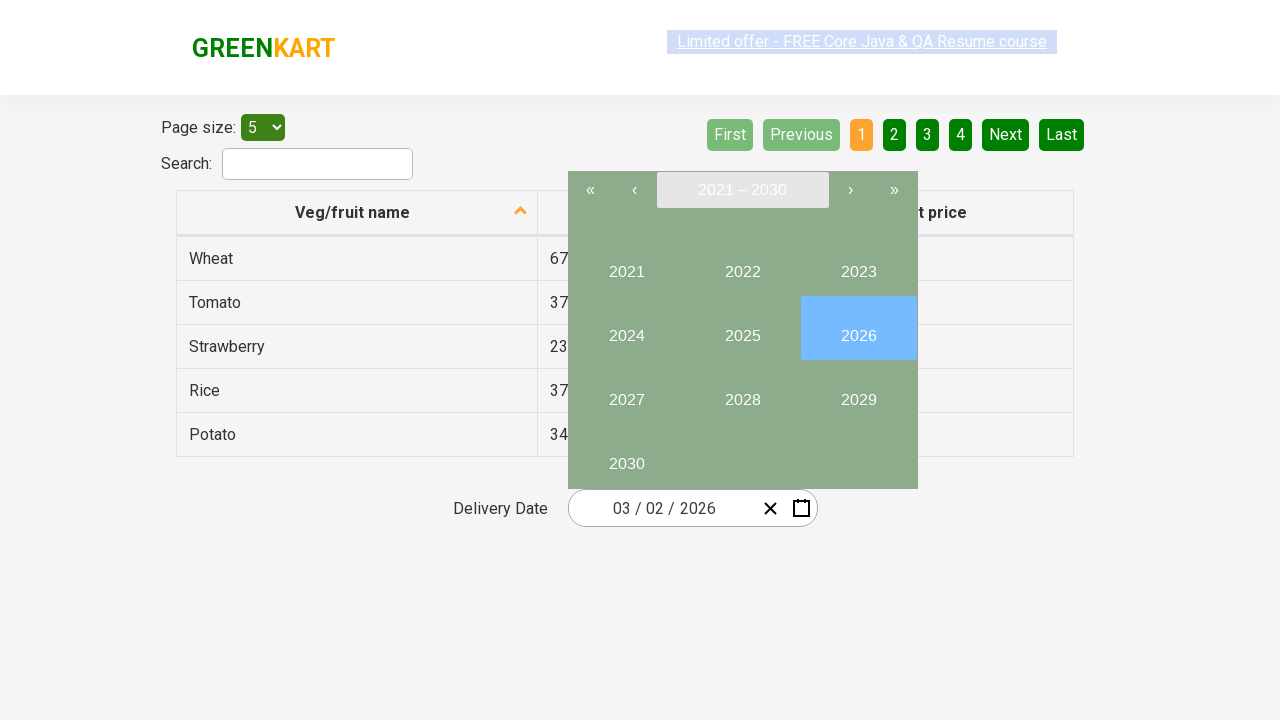

Selected year 2025 from calendar at (742, 328) on //button[text()='2025']
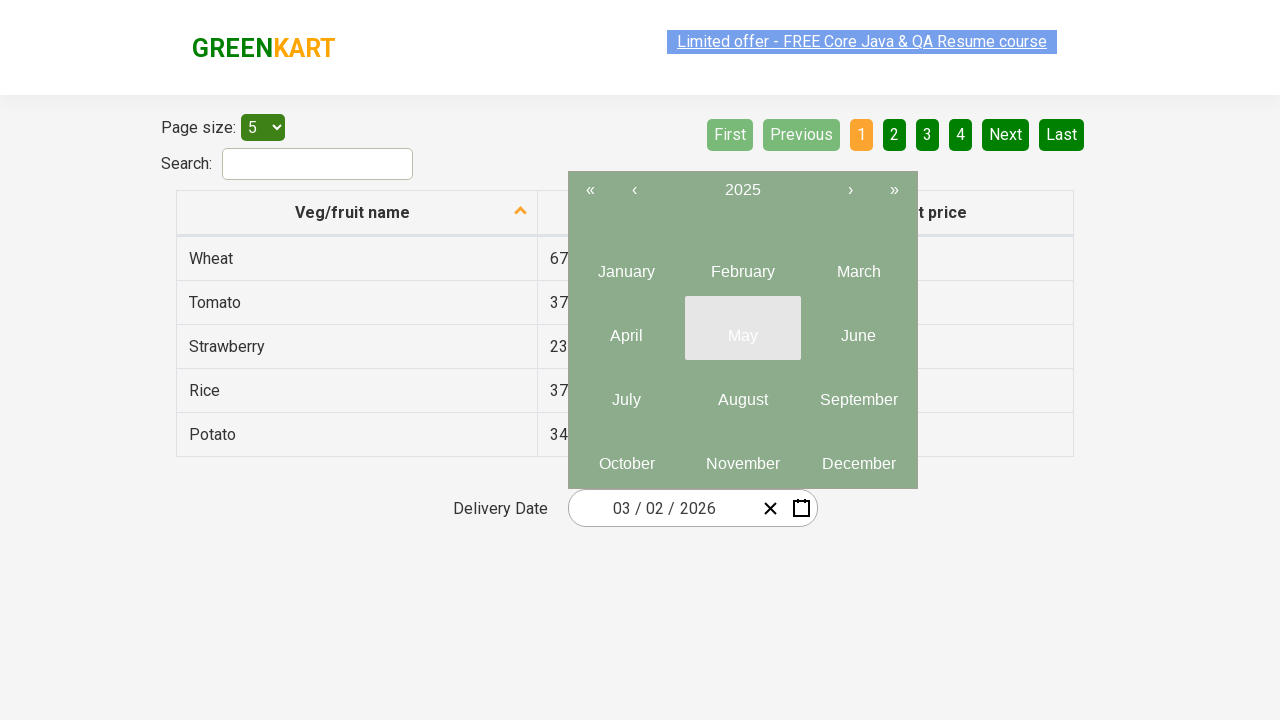

Selected month 7 (July) from month view at (626, 392) on .react-calendar__year-view__months__month >> nth=6
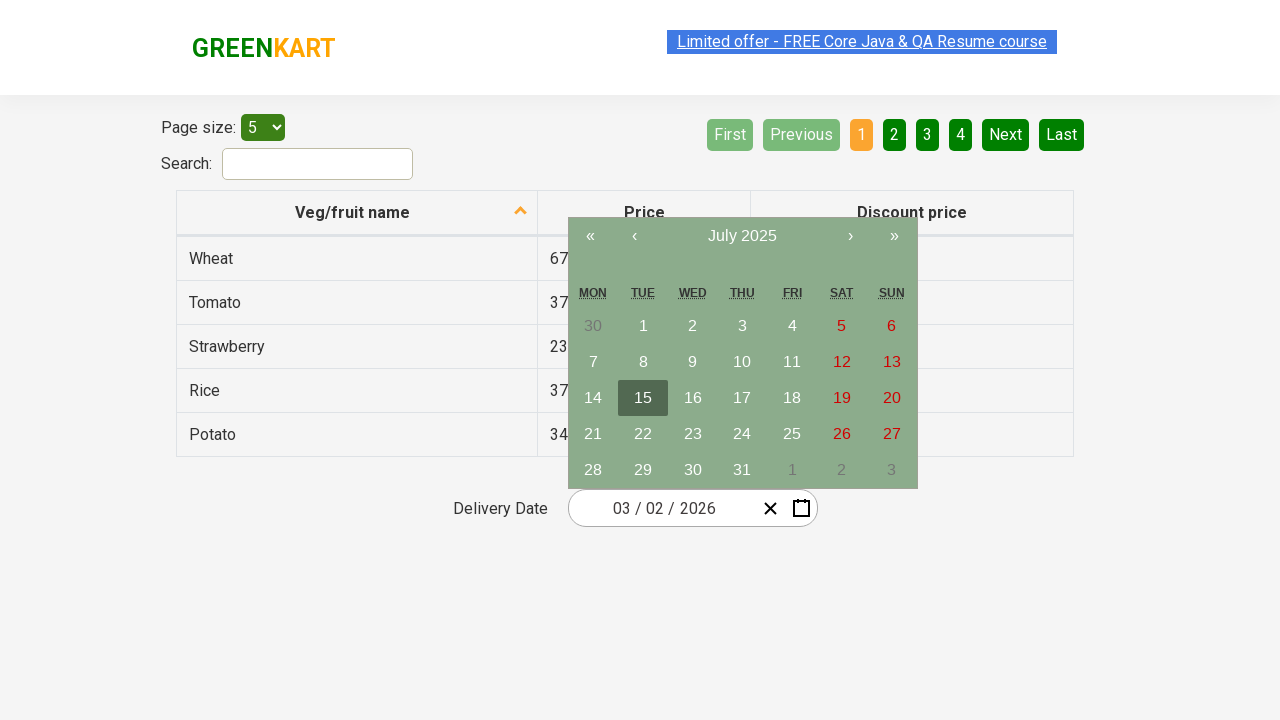

Selected date 17 from calendar at (742, 398) on //abbr[text()='17']
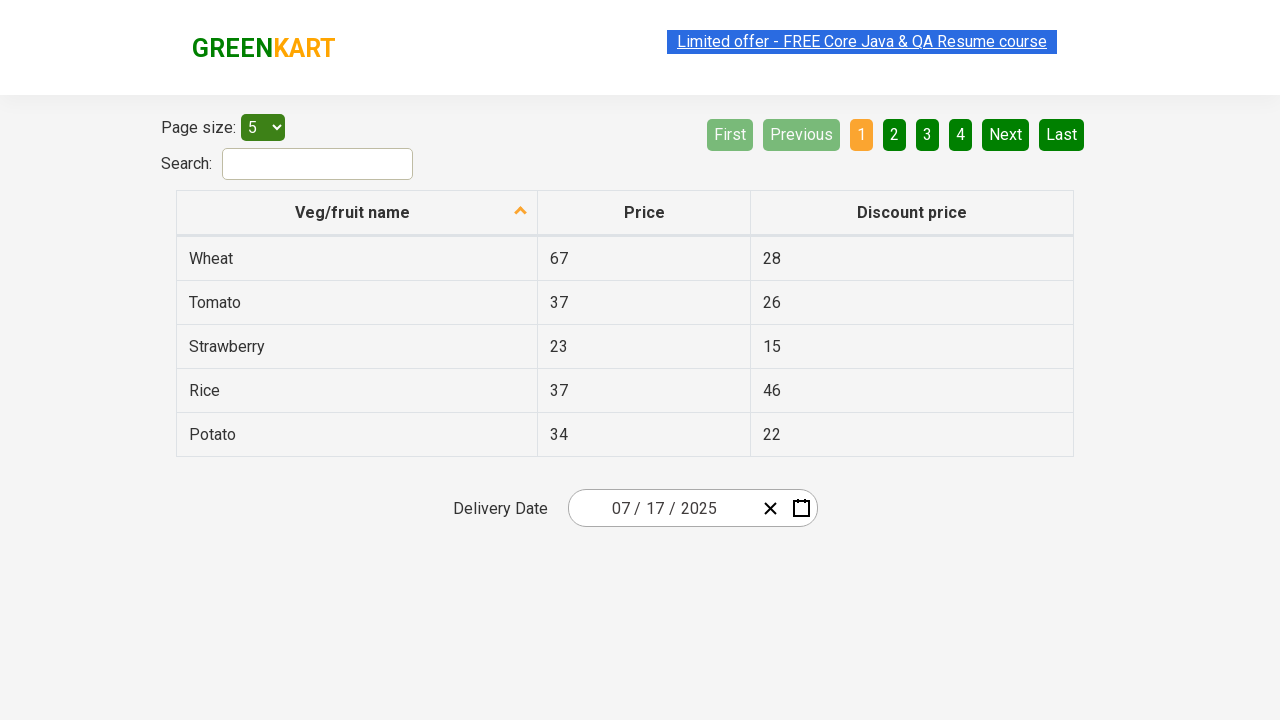

Verified date input field 1 contains expected value '7'
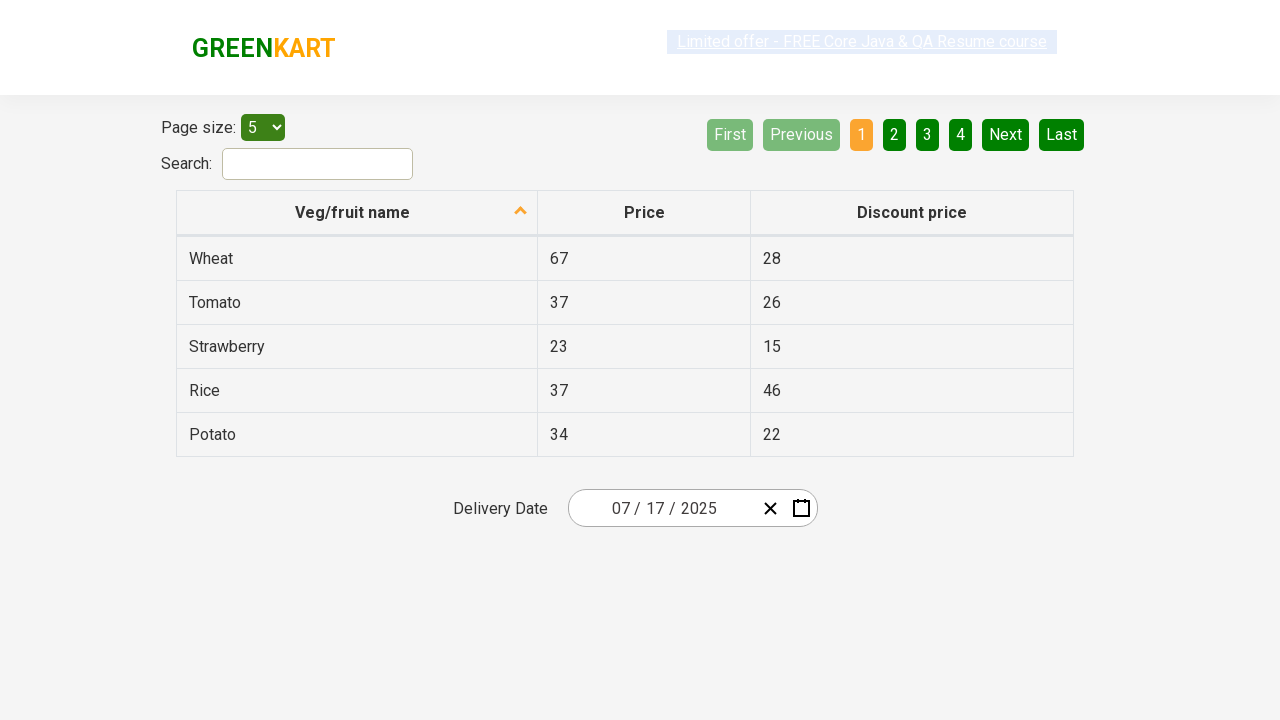

Verified date input field 2 contains expected value '17'
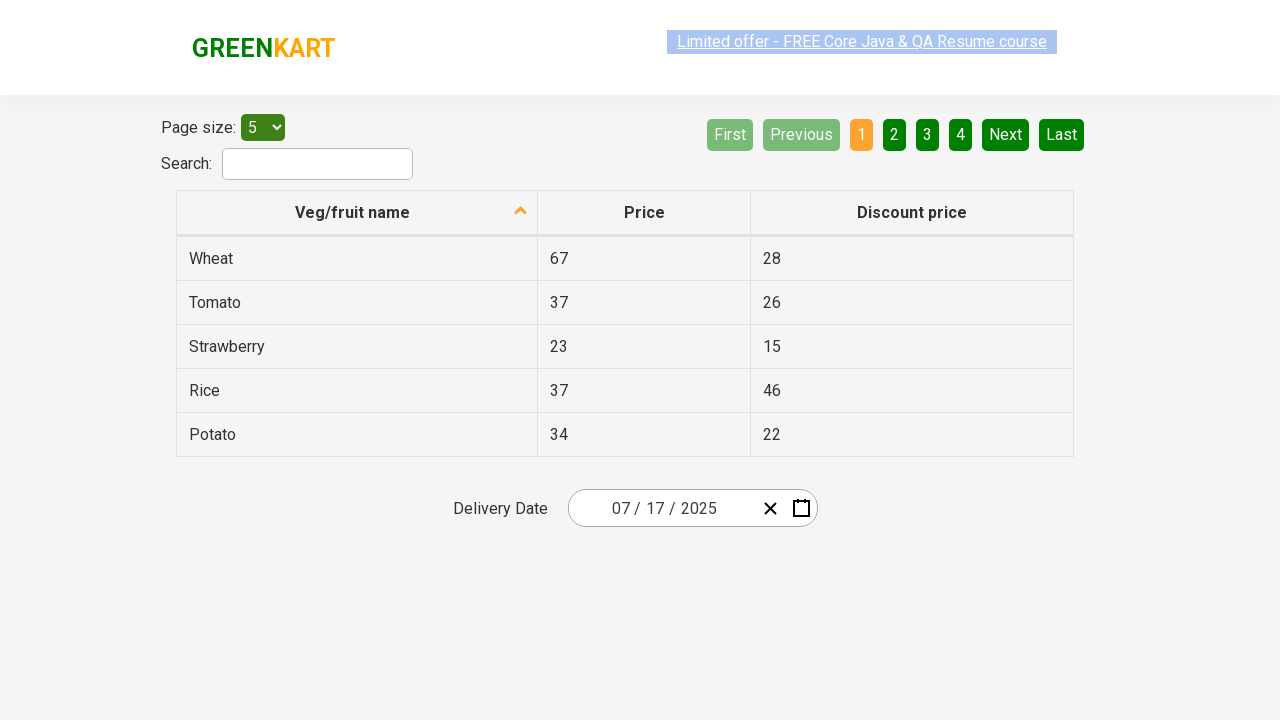

Verified date input field 3 contains expected value '2025'
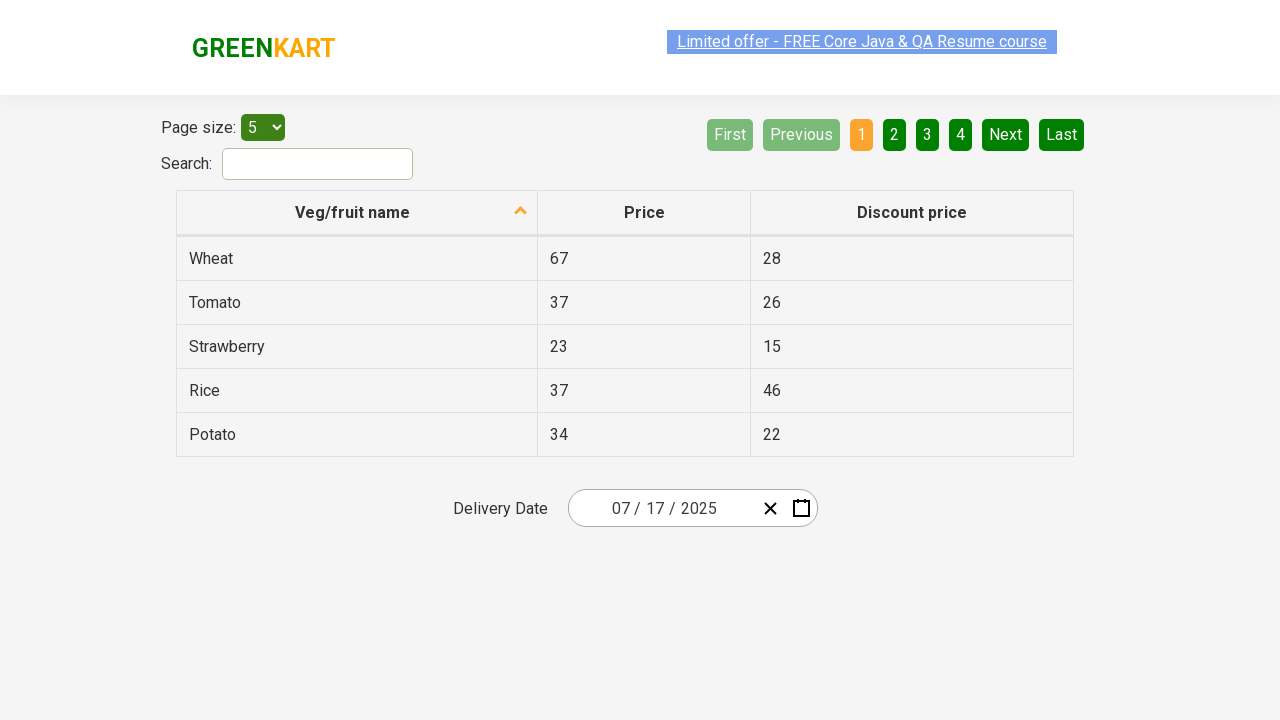

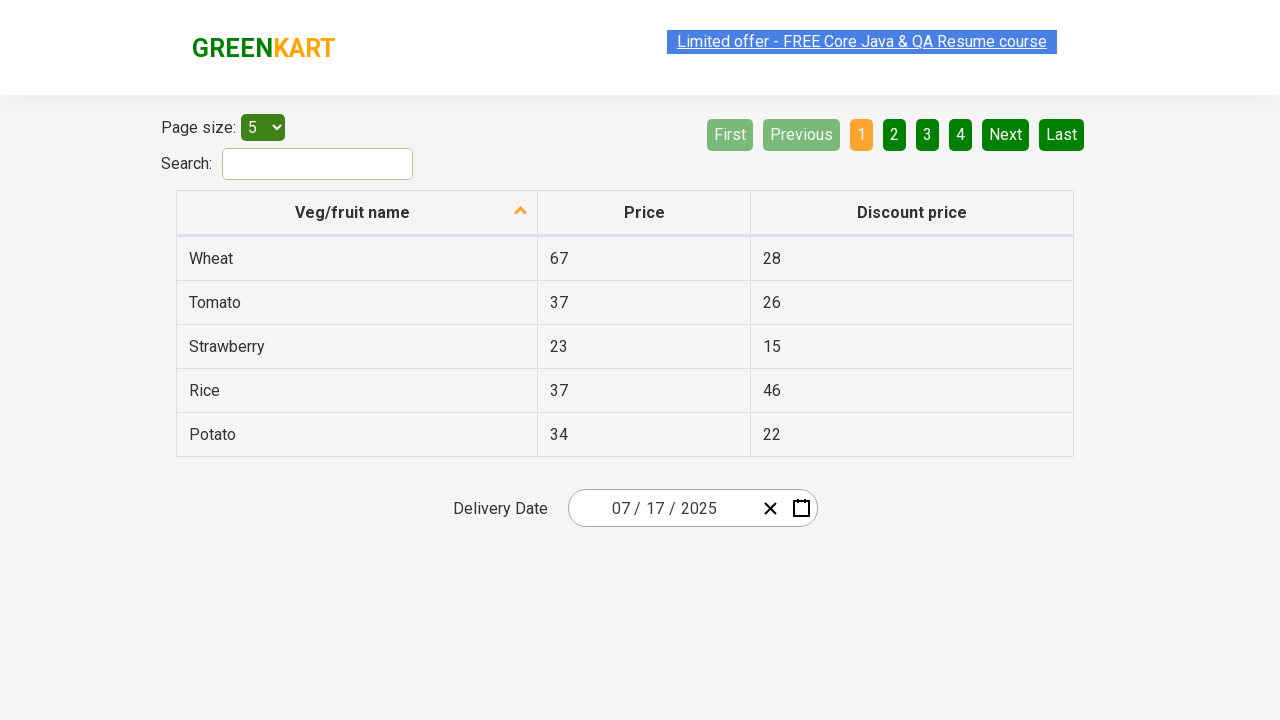